Tests BigBasket website navigation by clicking on the 'Ghee' category link in the header/navigation area

Starting URL: https://www.bigbasket.com

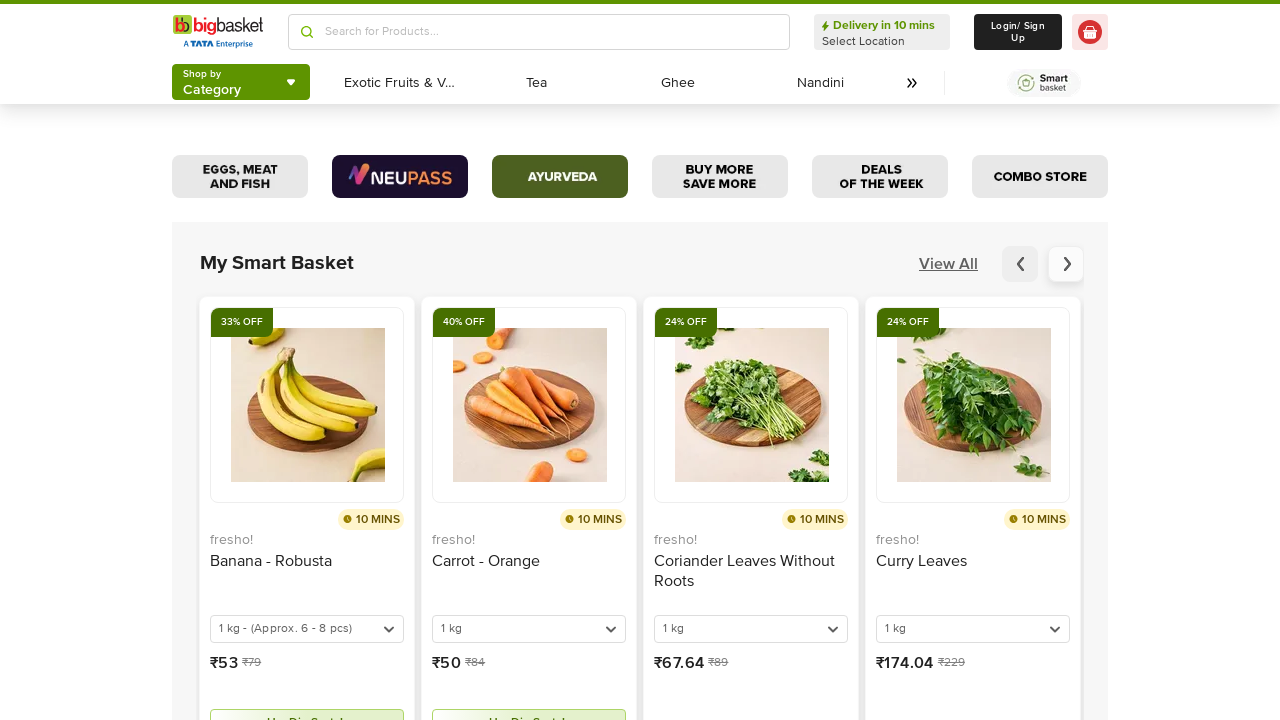

Waited for 'Ghee' category link to be visible in header
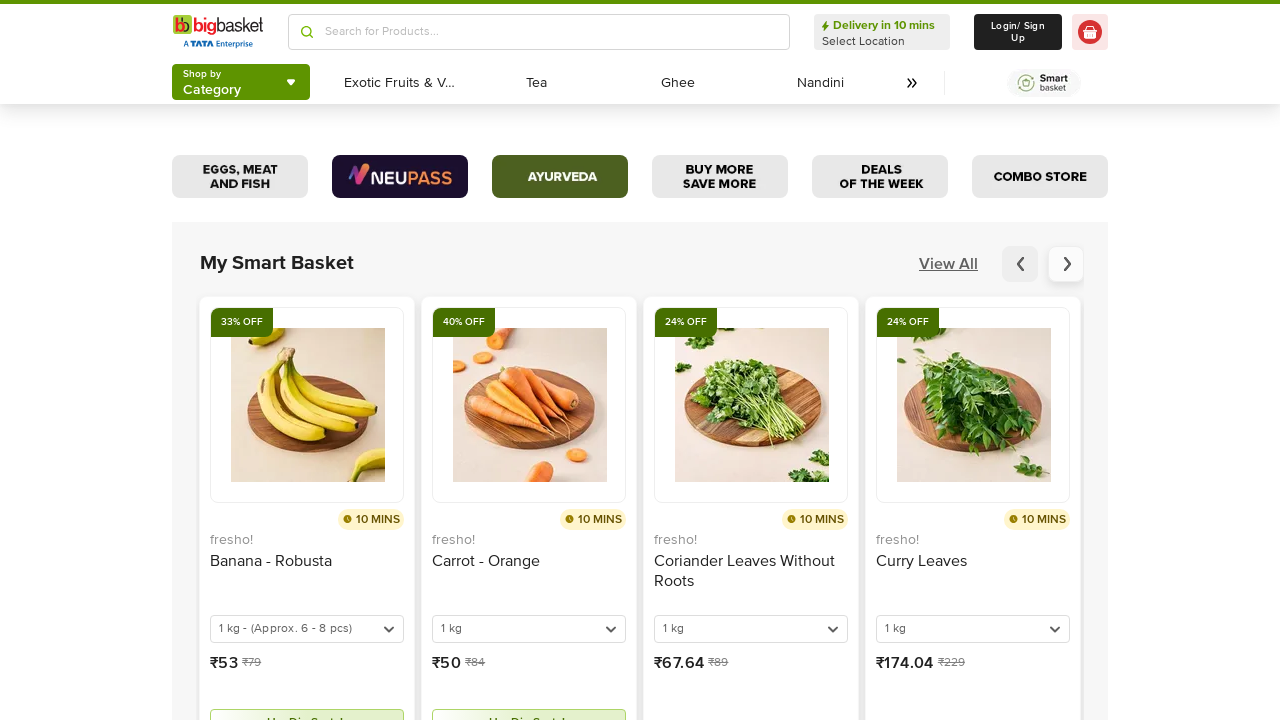

Clicked on 'Ghee' category link in navigation at (678, 83) on xpath=//span[text()='Ghee']
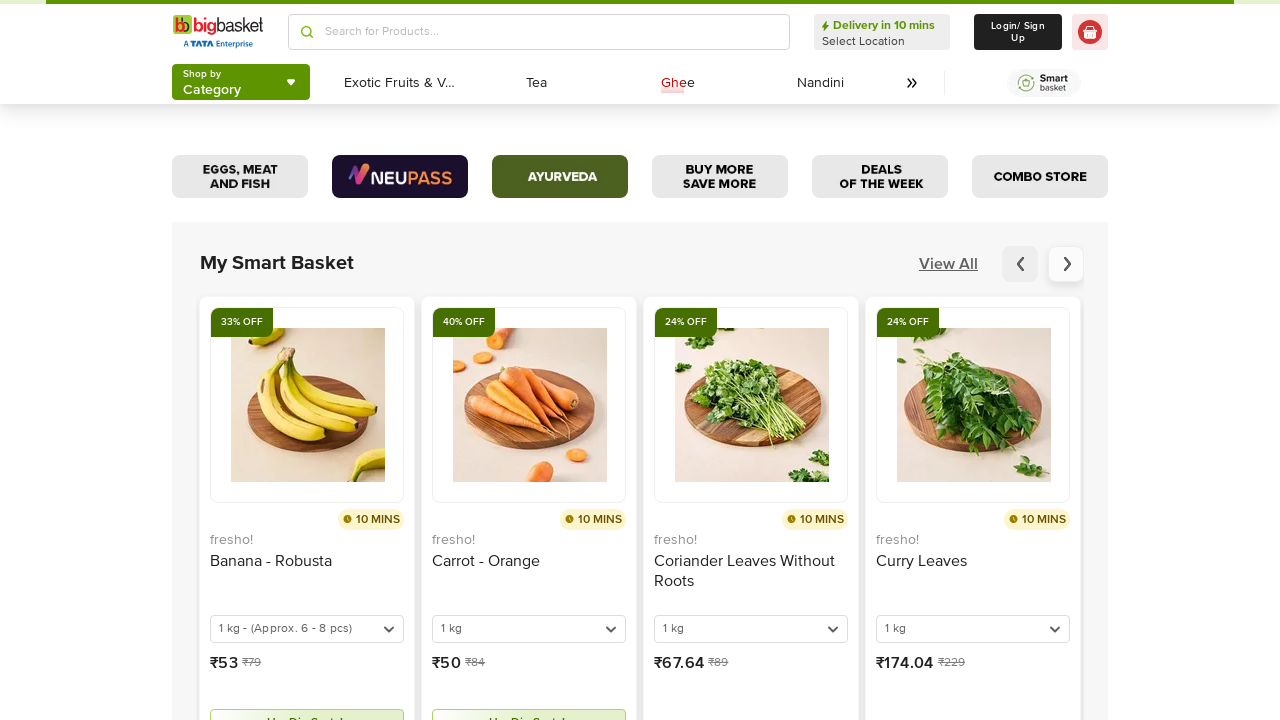

Waited for page navigation to complete after clicking Ghee category
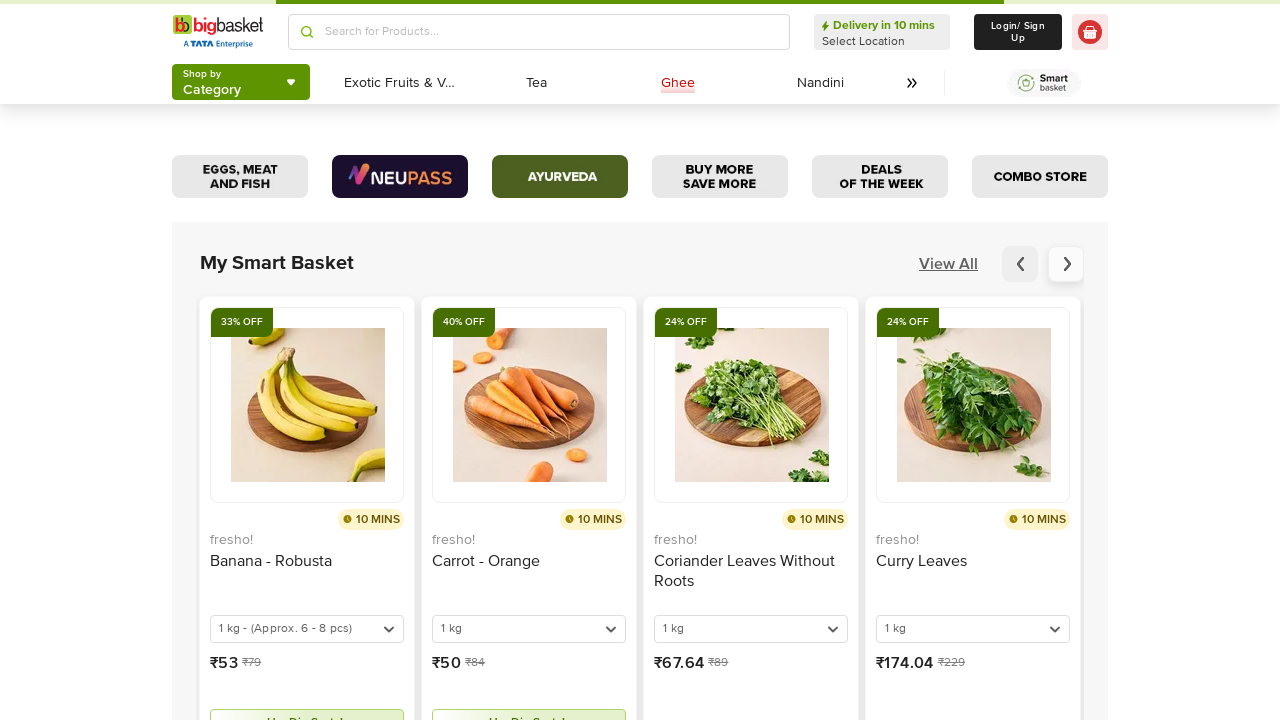

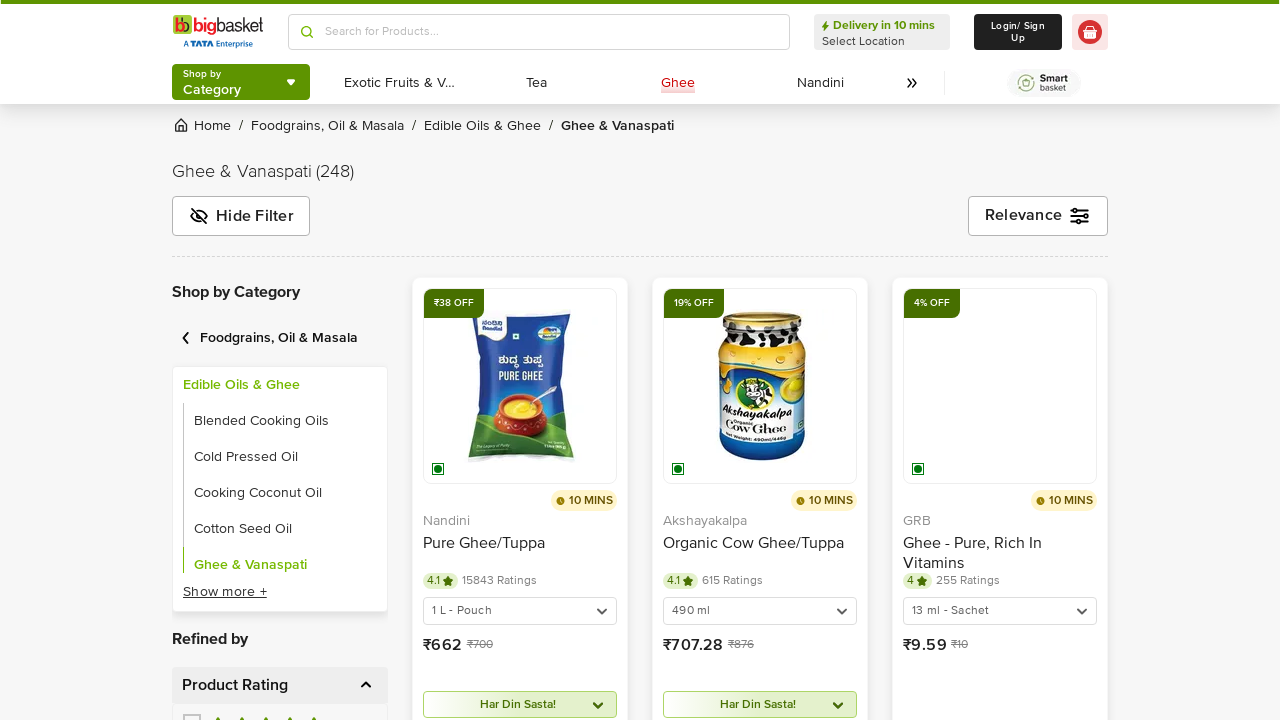